Tests drag and drop functionality by dragging an element to a drop target inside an iframe

Starting URL: https://jqueryui.com/droppable/

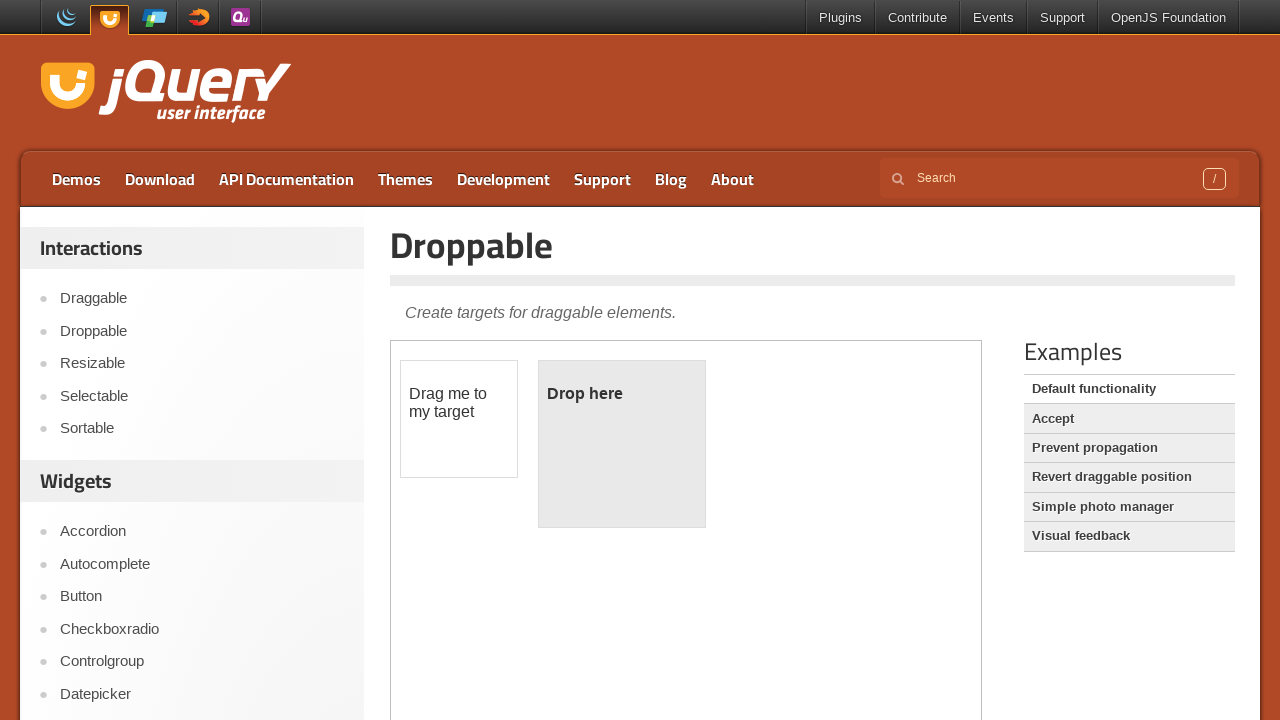

Located iframe containing draggable and droppable elements
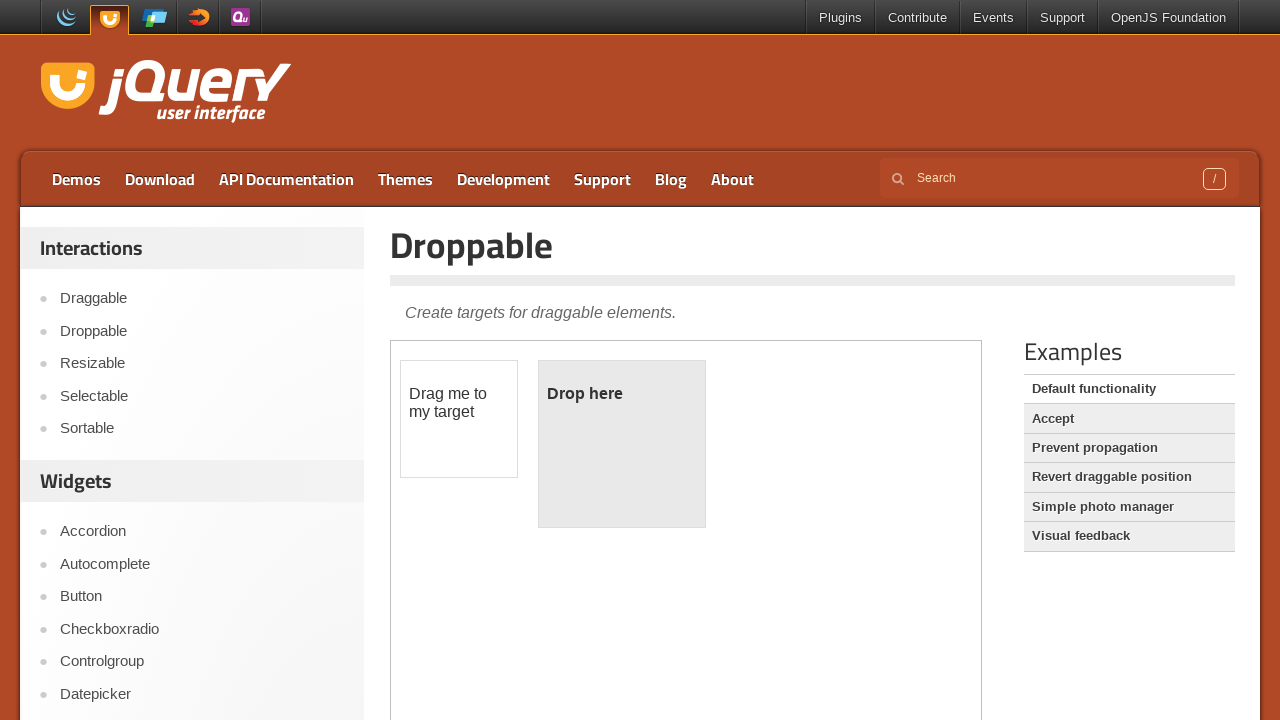

Located draggable element
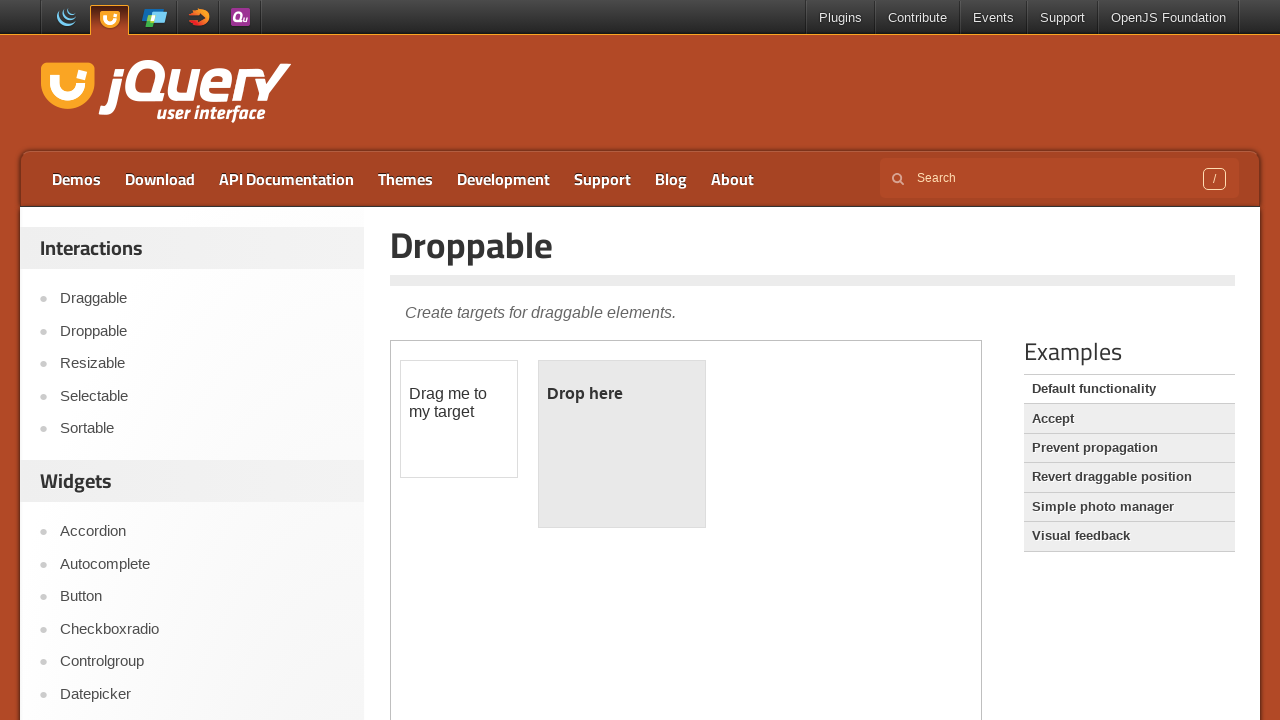

Draggable element is ready
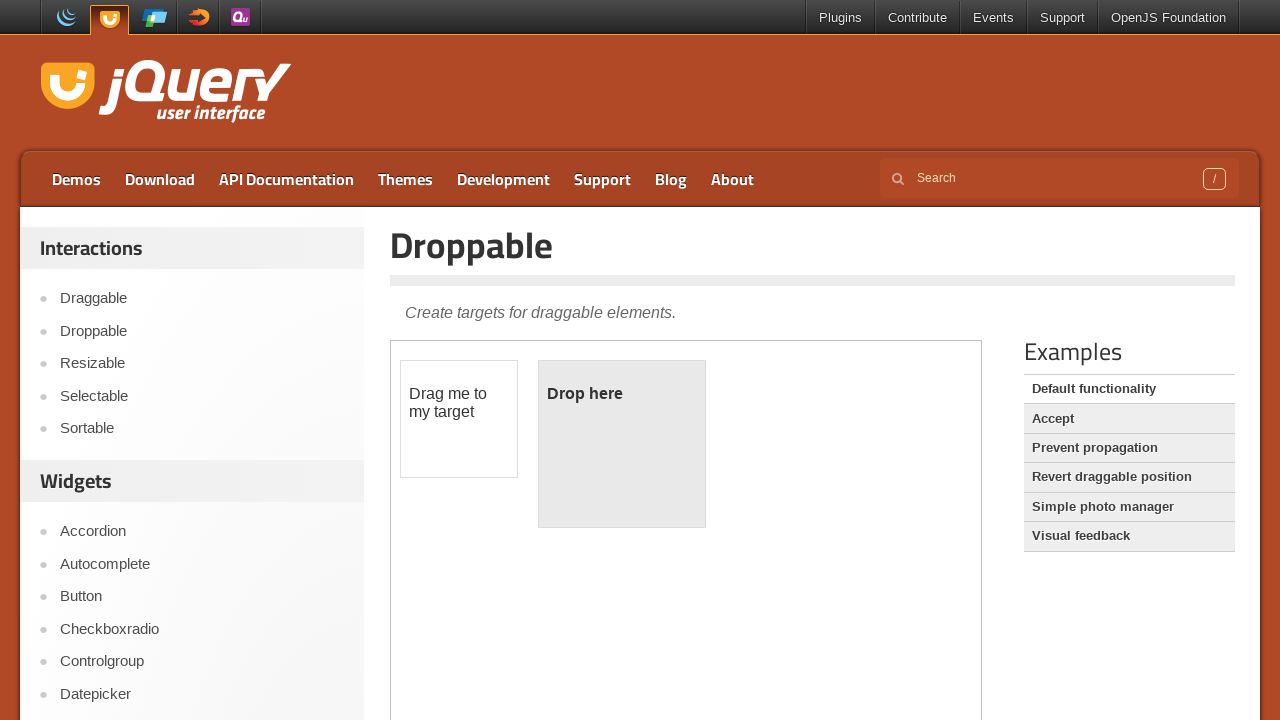

Located droppable target element
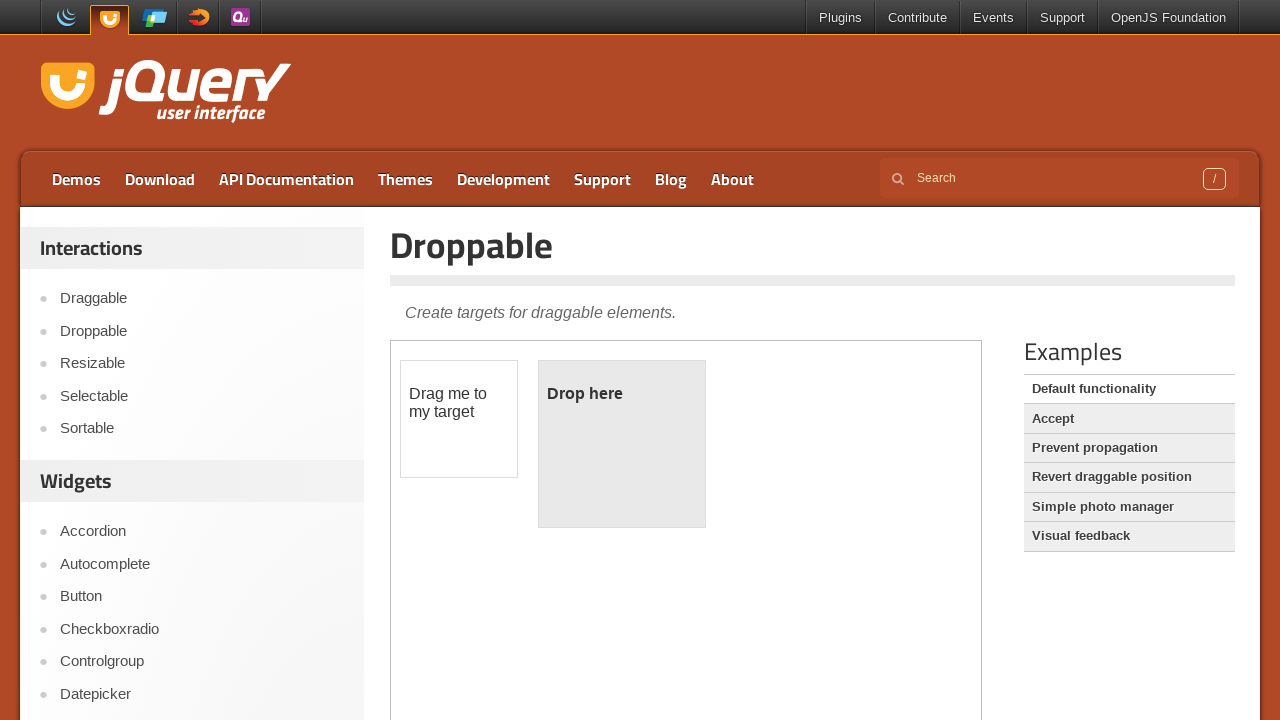

Dragged element to drop target at (622, 444)
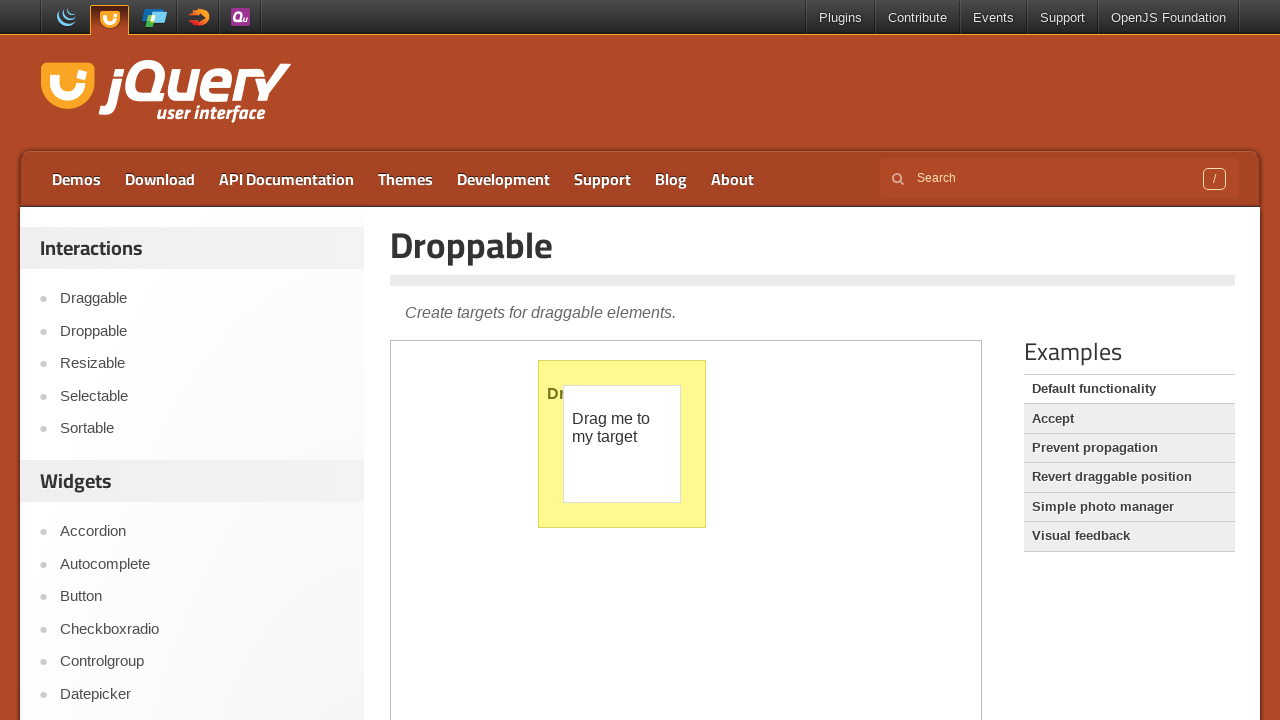

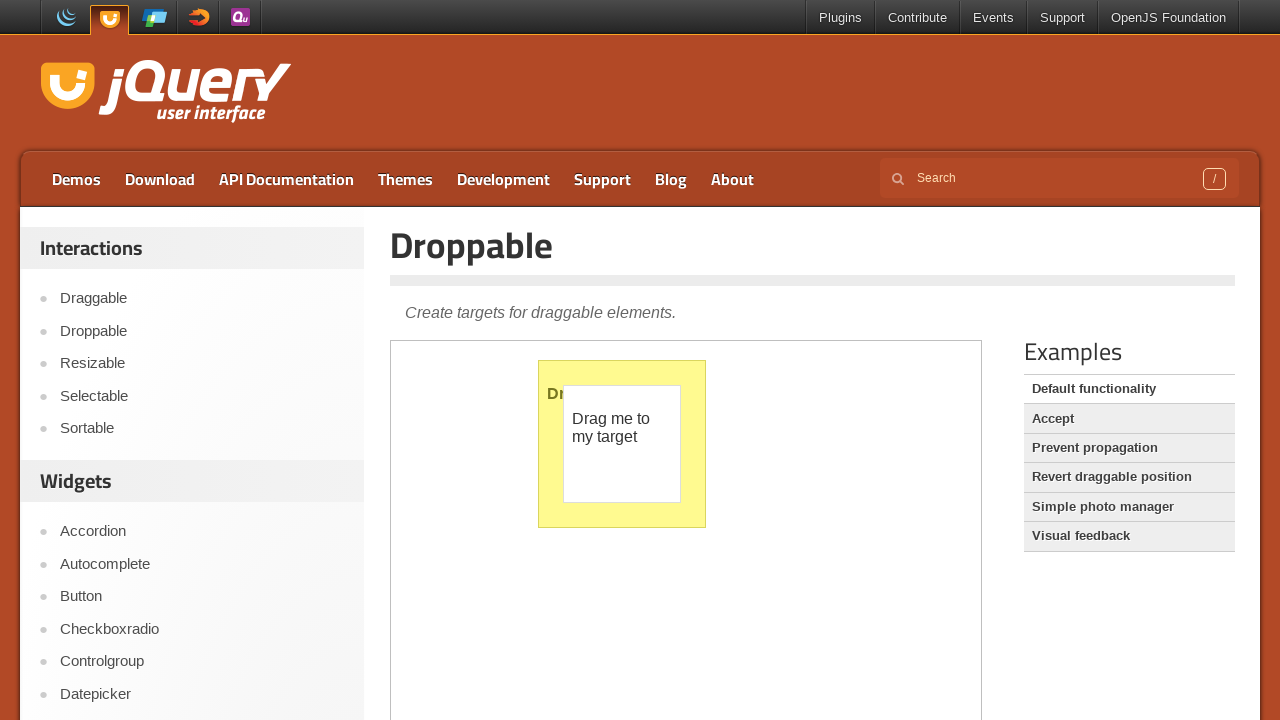